Tests sorting products by average rating using the default sorting dropdown on the shop page.

Starting URL: http://practice.automationtesting.in

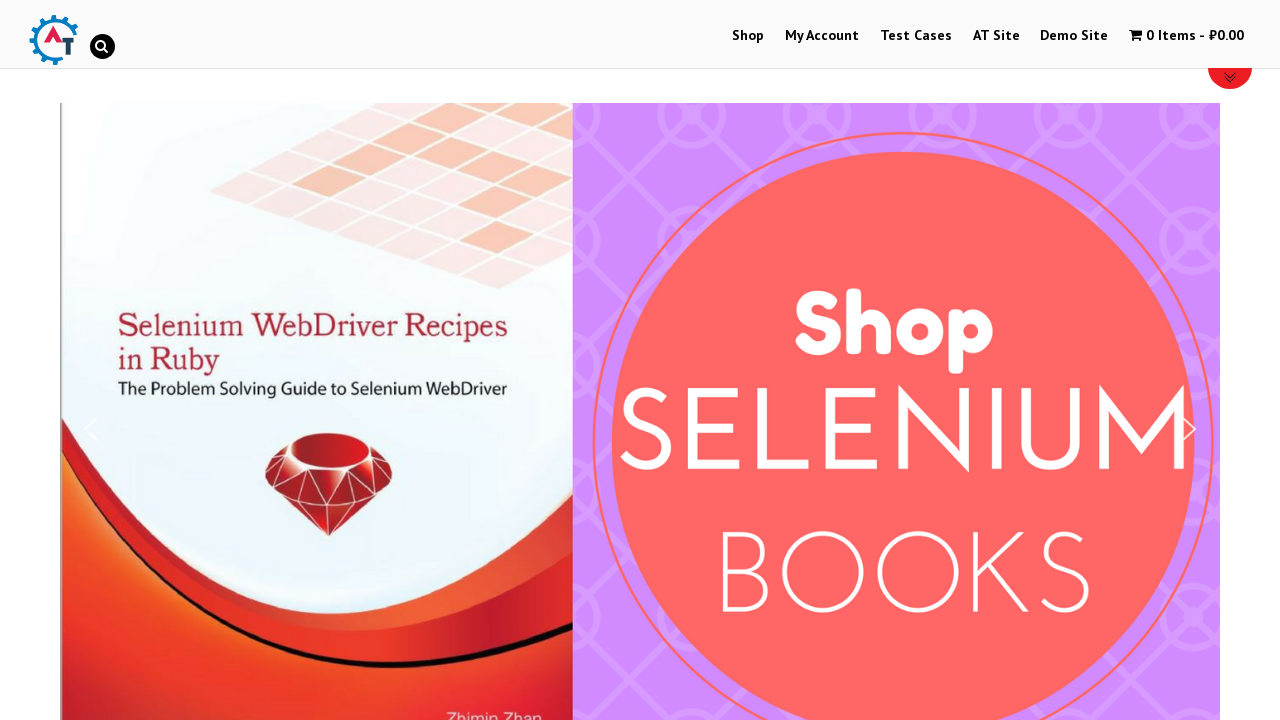

Clicked on Shop menu link at (748, 36) on xpath=//a[normalize-space()='Shop']
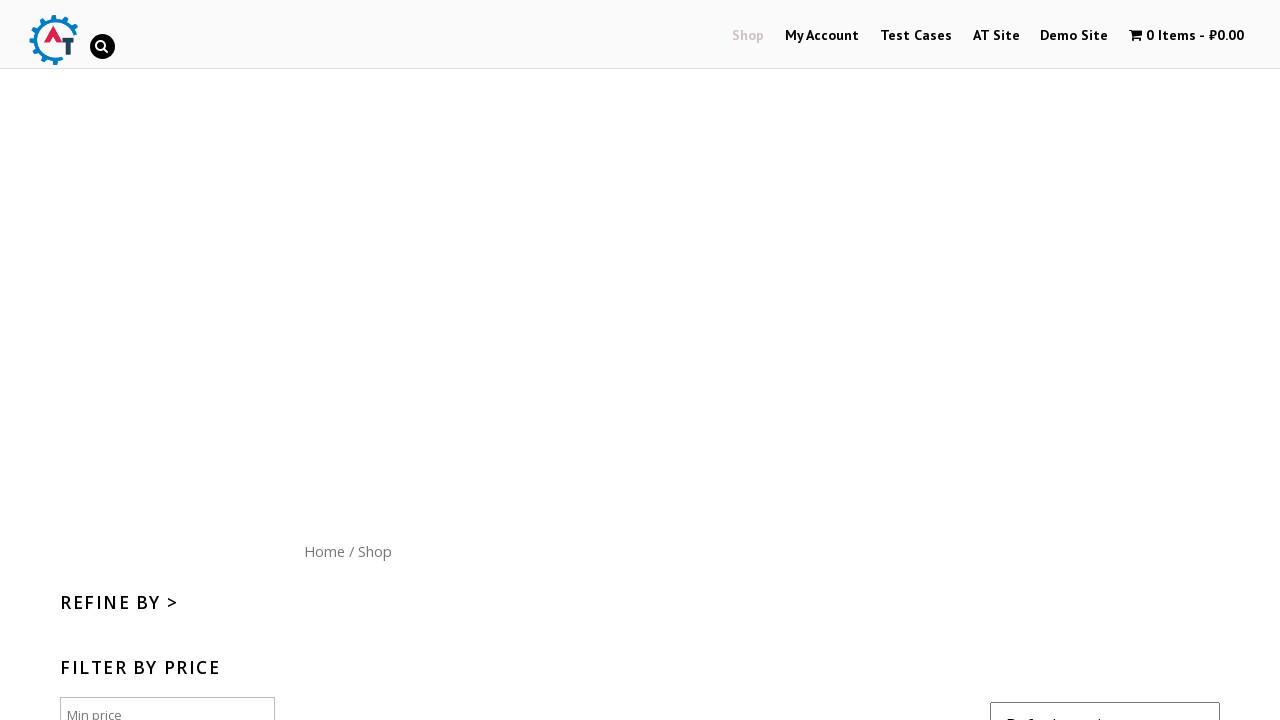

Selected 'rating' option from sorting dropdown on //*[@id='content']/form/select
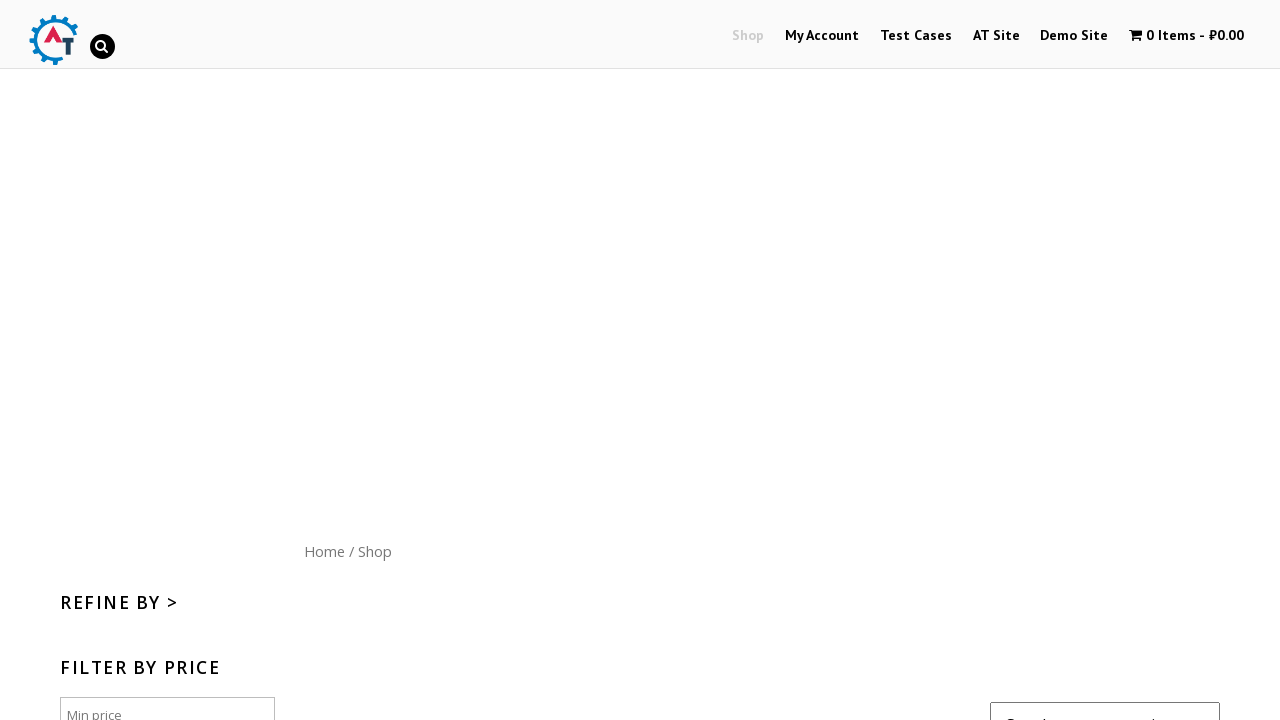

Waited for page to load after sorting by rating
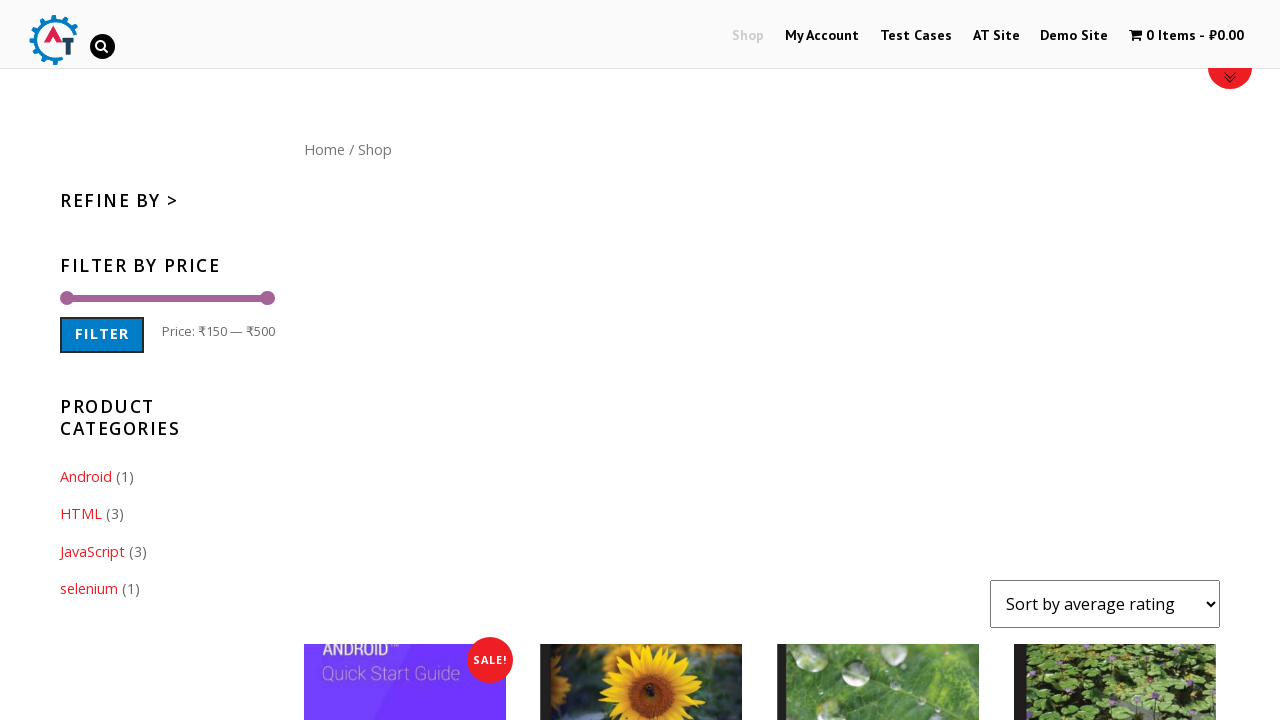

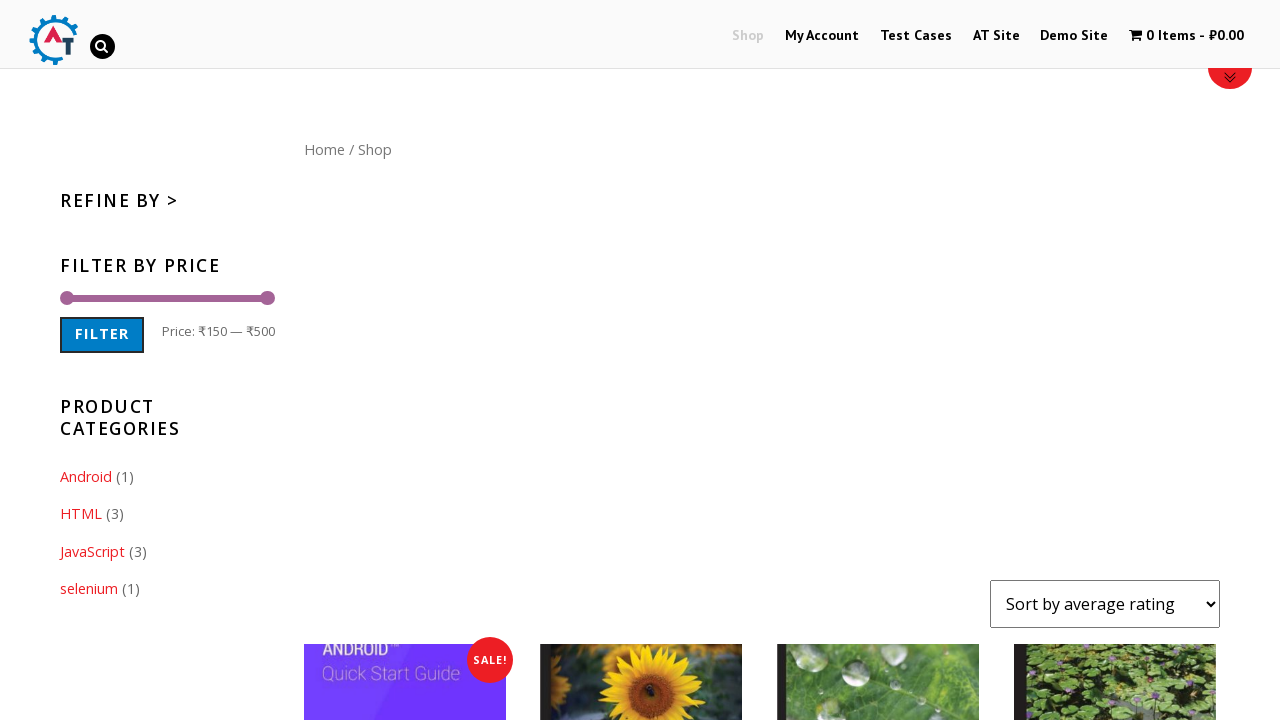